Tests an e-commerce grocery site by searching for products starting with "Ap", adding Apple to cart, and completing the checkout process with country selection

Starting URL: https://rahulshettyacademy.com/seleniumPractise/#/

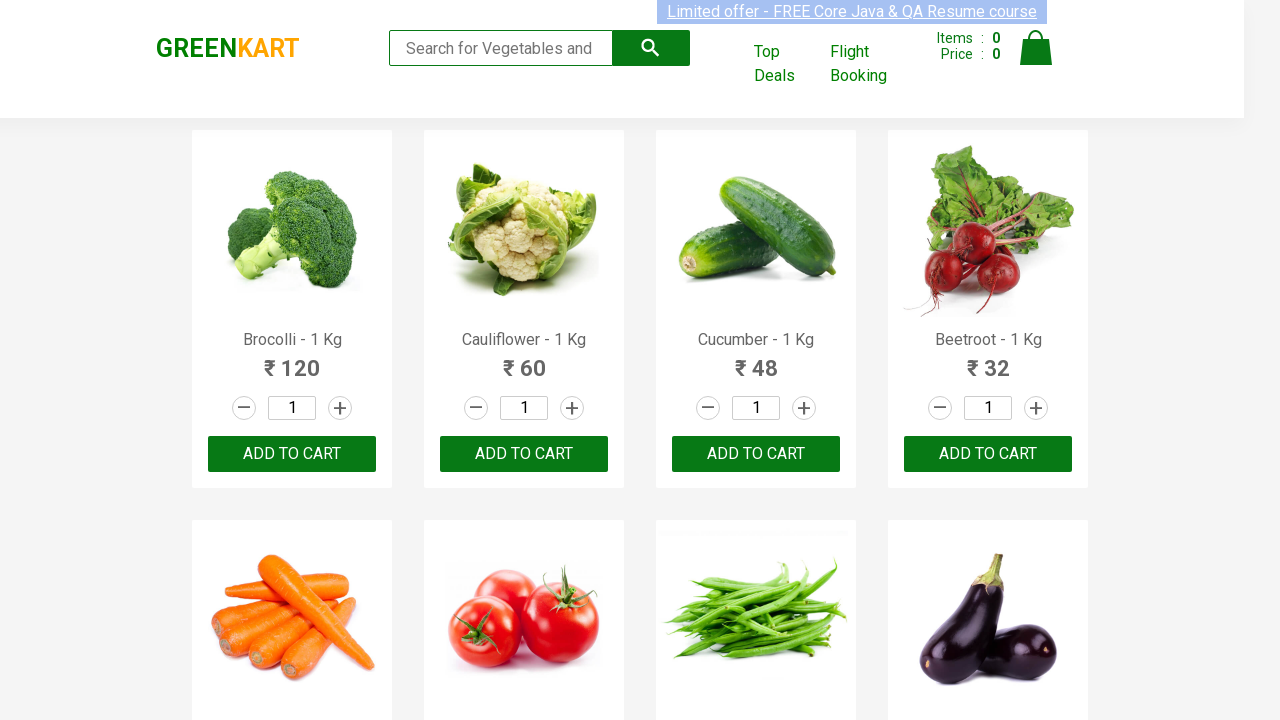

Filled search field with 'Ap' to find products on [class="search-keyword"]
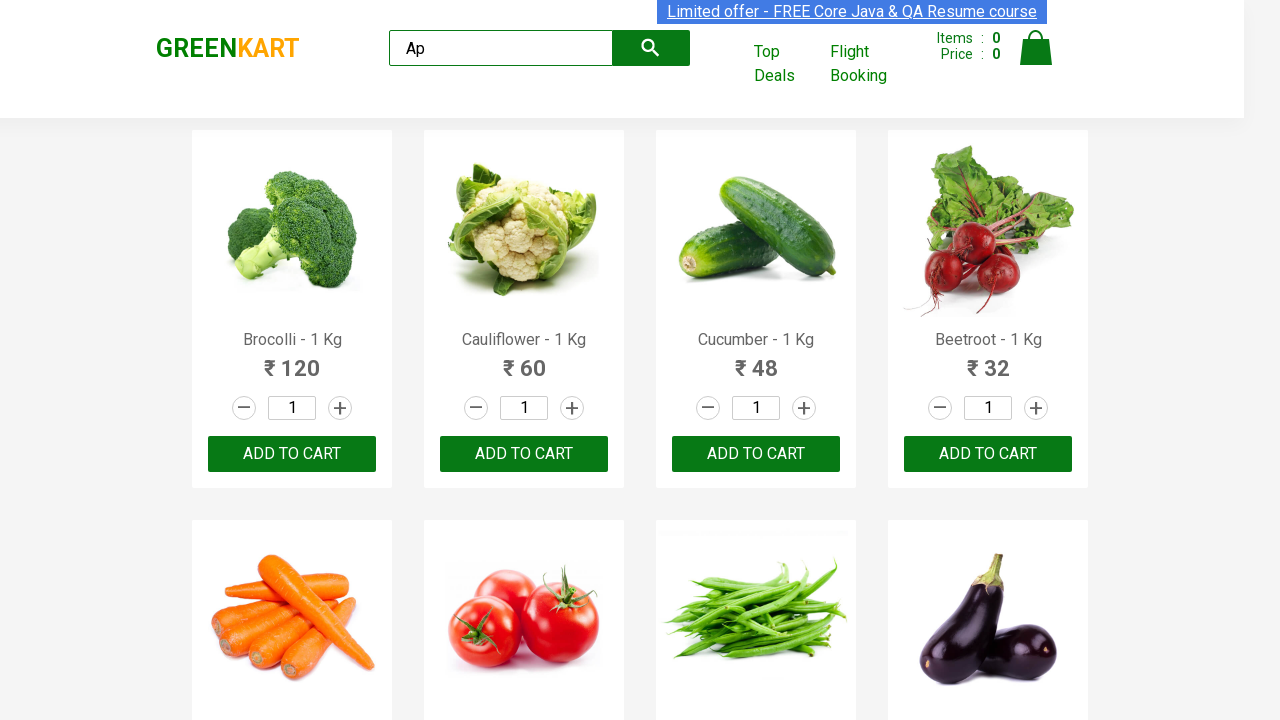

Clicked search submit button at (651, 48) on [type="submit"]
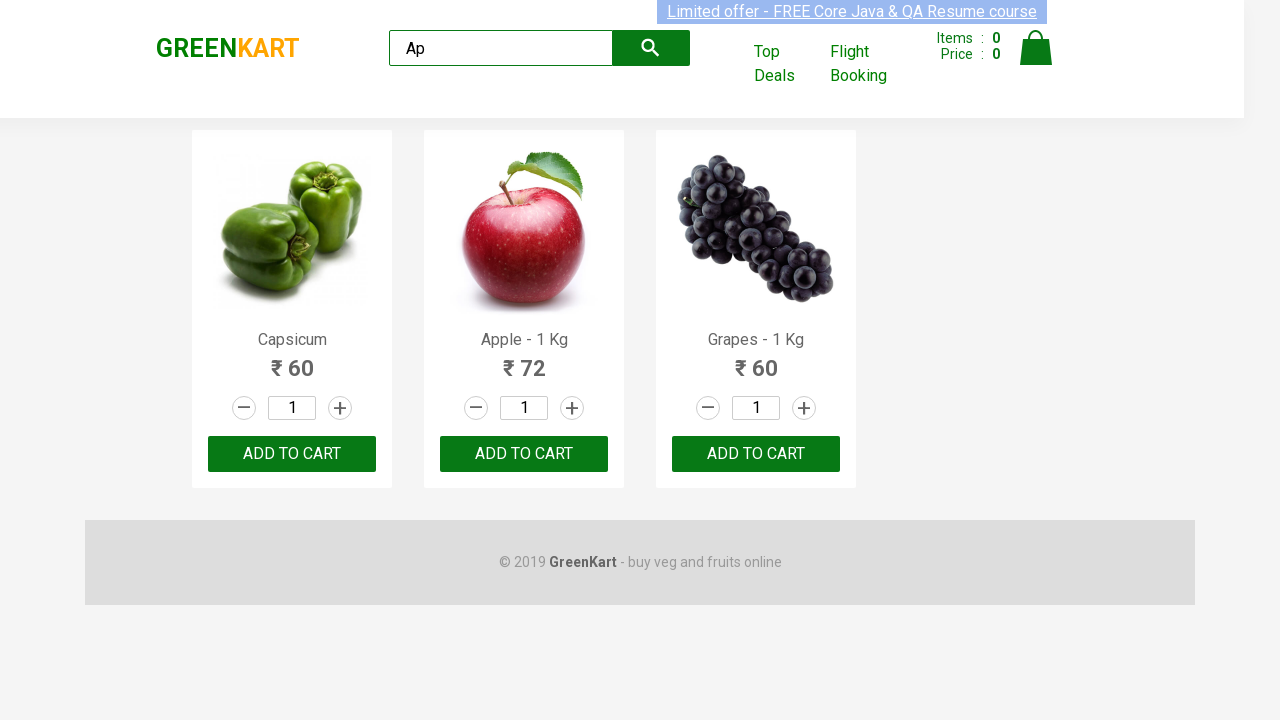

Waited for product names to load
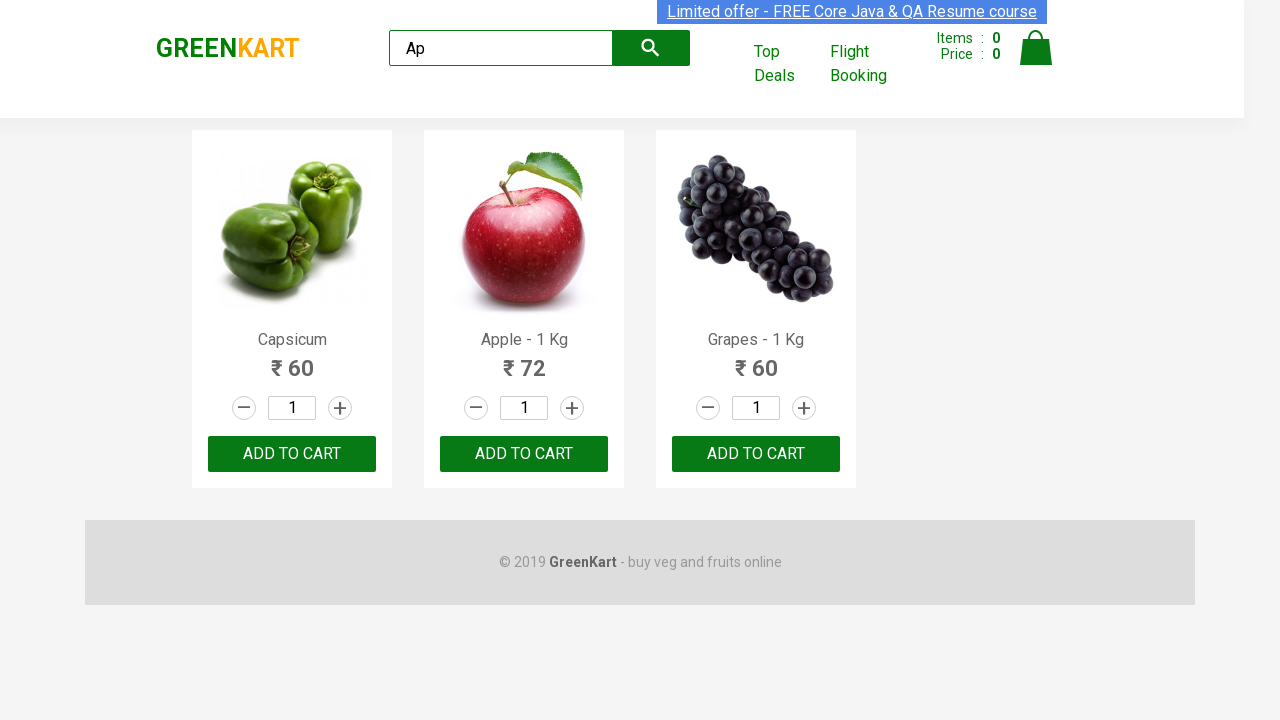

Retrieved list of product names from search results
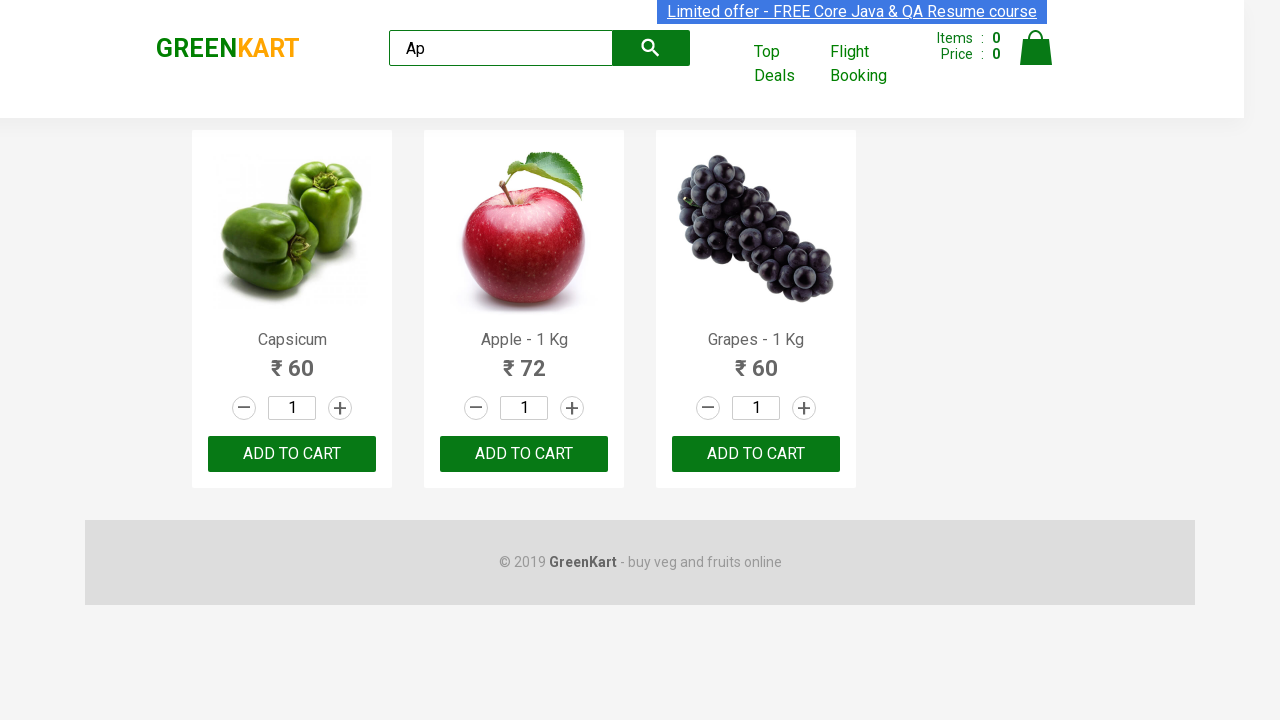

Found and clicked ADD TO CART for 'Apple - 1 Kg' product at (524, 454) on [class="product-action"] button >> nth=1
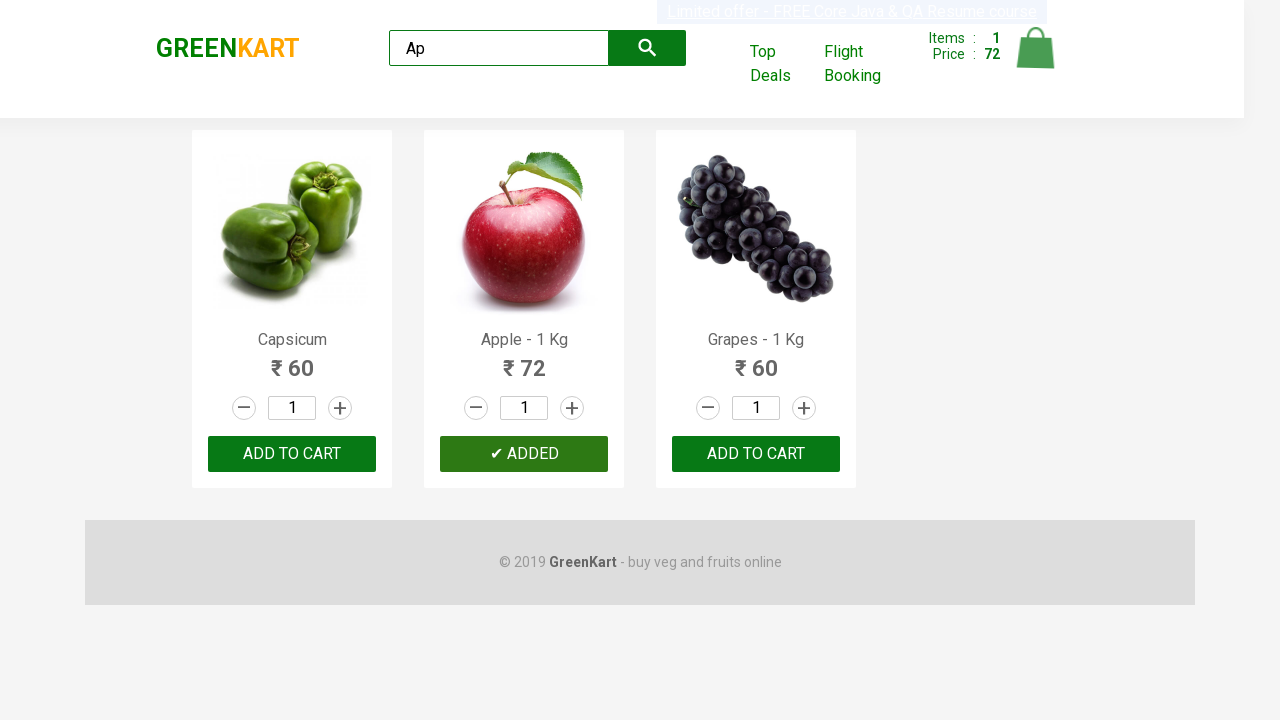

Clicked cart icon to view cart at (1036, 48) on [alt="Cart"]
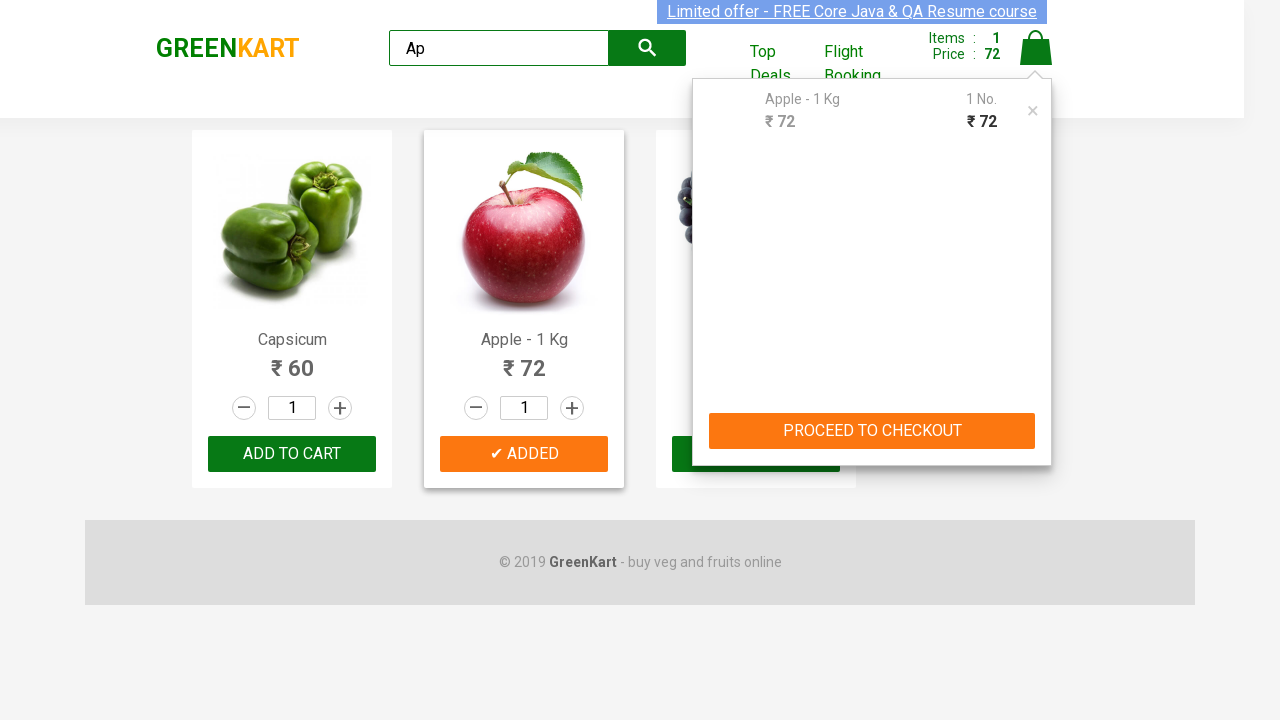

Clicked action block to proceed to checkout at (872, 431) on [class="action-block"] >> nth=0
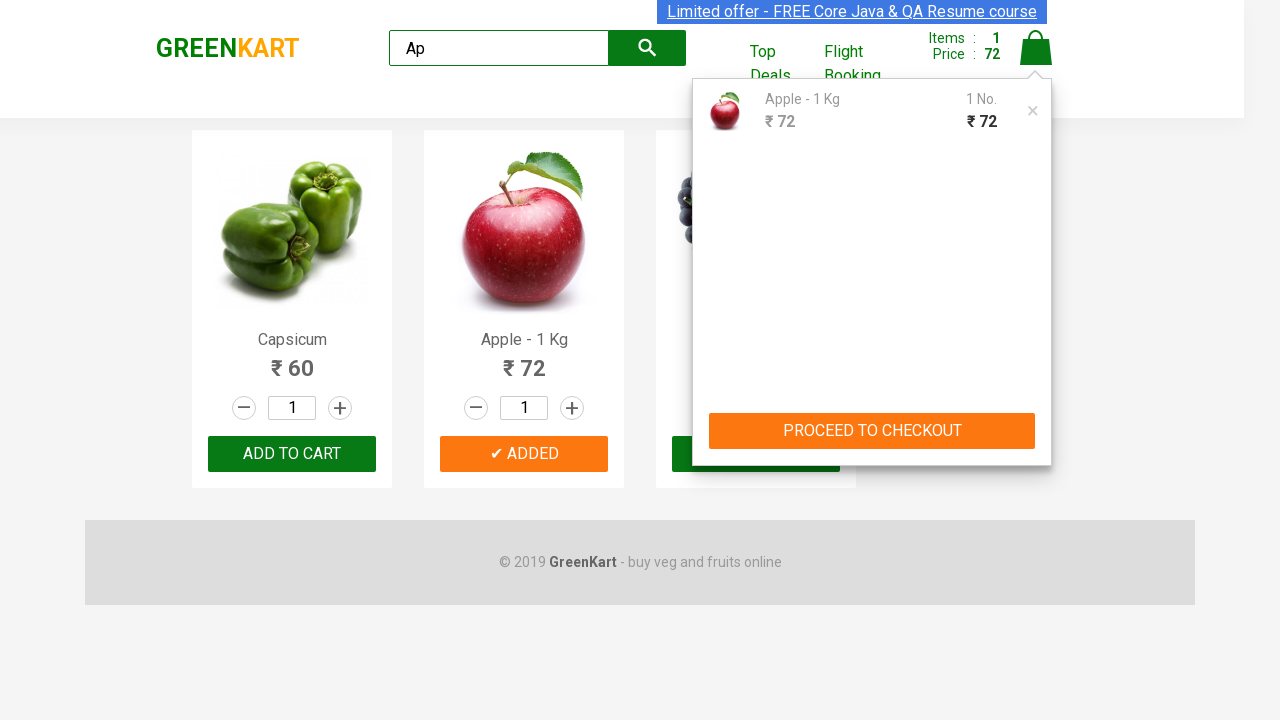

Clicked 'Place Order' button at (1036, 420) on internal:text="Place Order"i
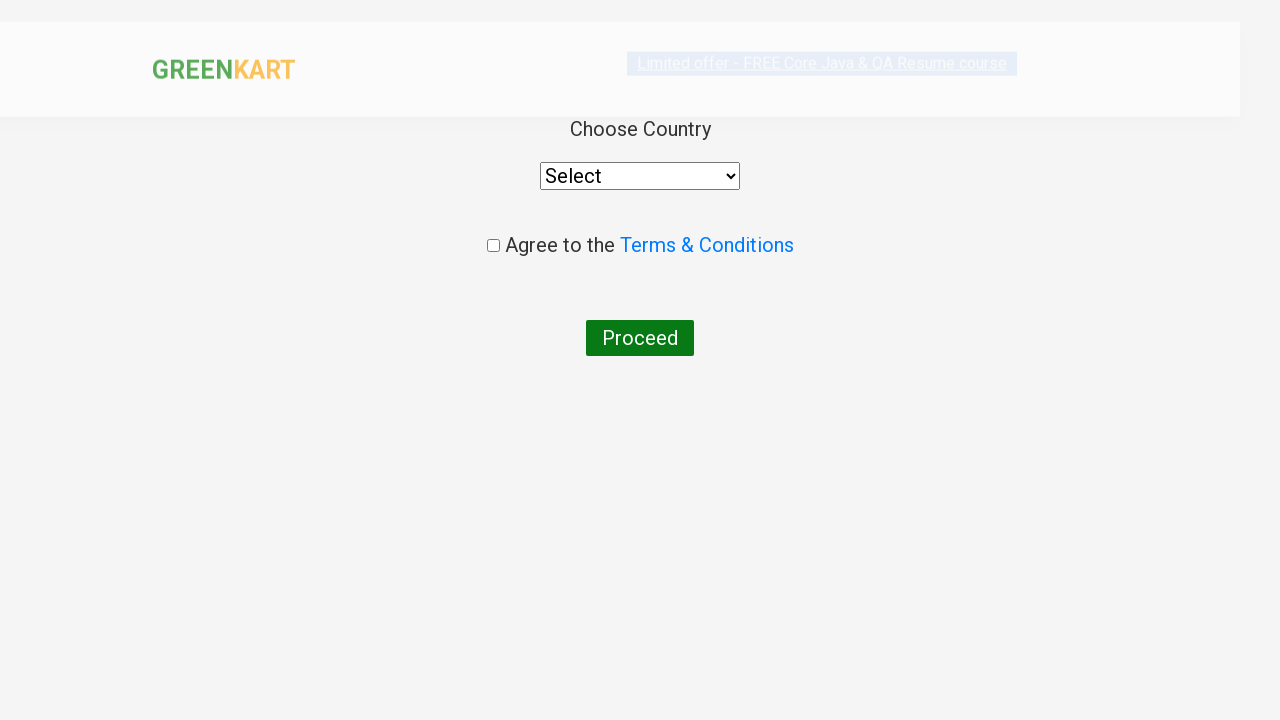

Selected 'India' from country dropdown on select
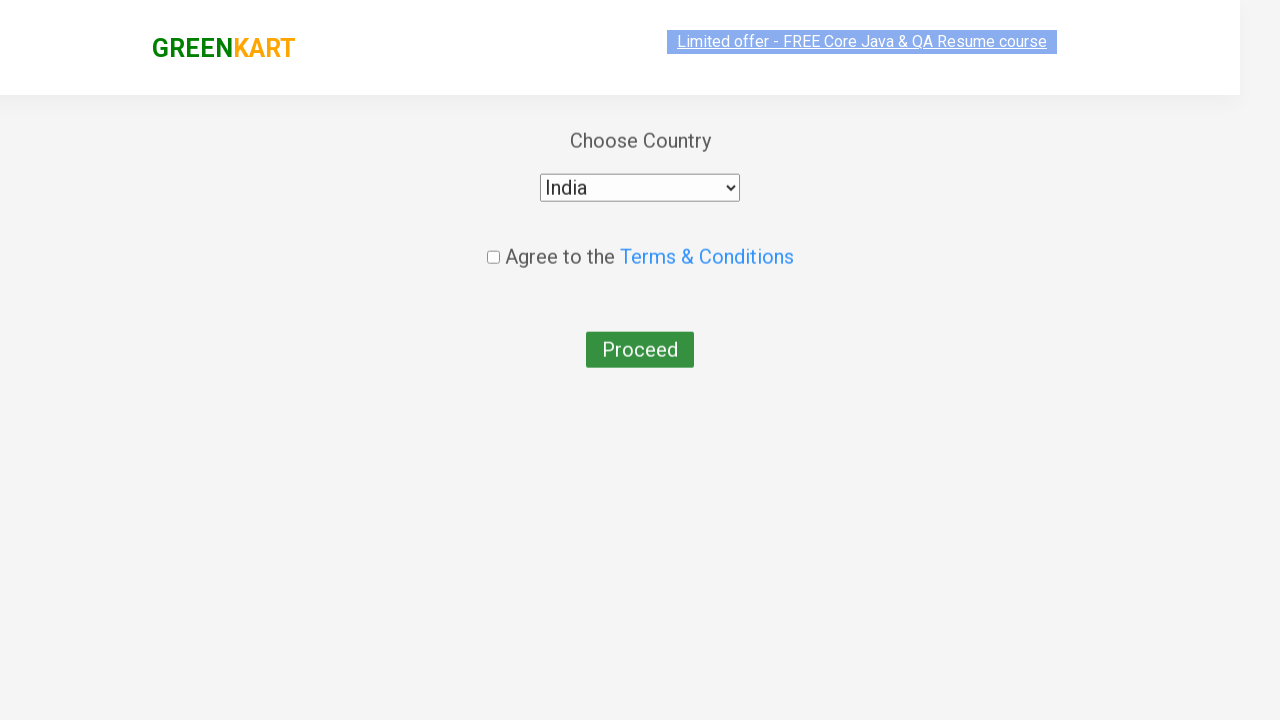

Checked terms and conditions checkbox at (493, 246) on [class="chkAgree"]
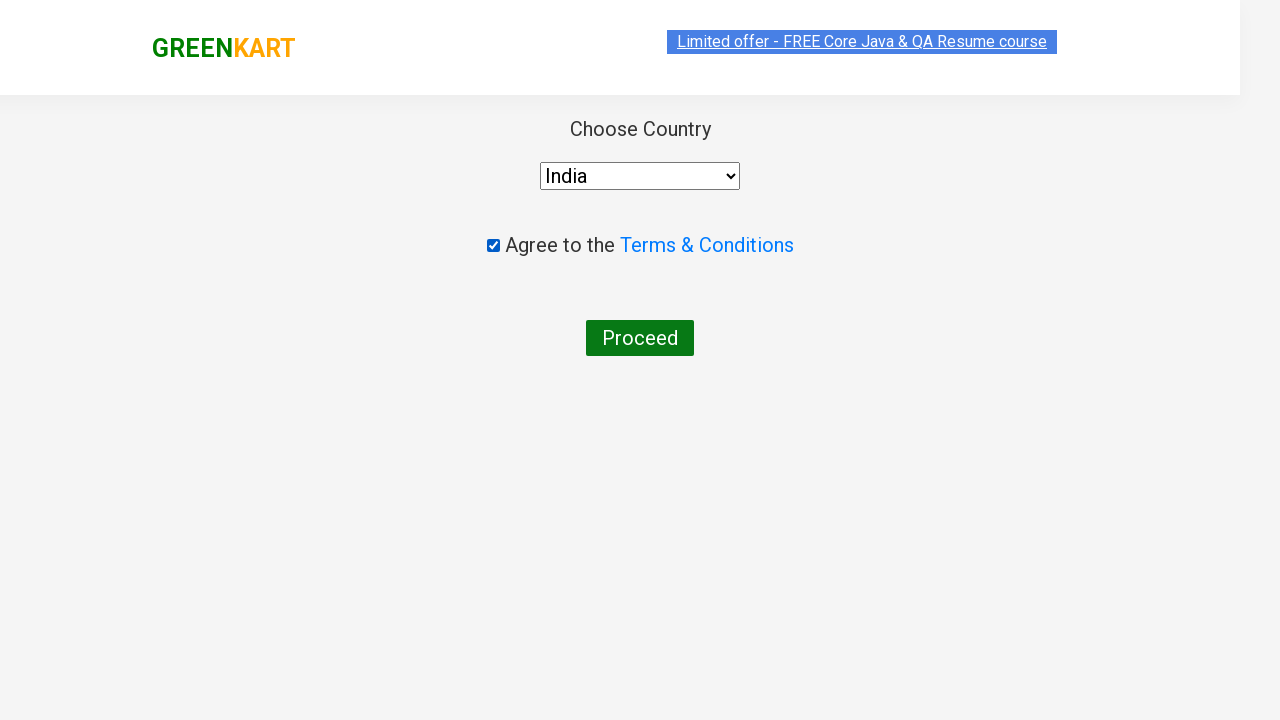

Clicked button to finalize order at (640, 338) on button
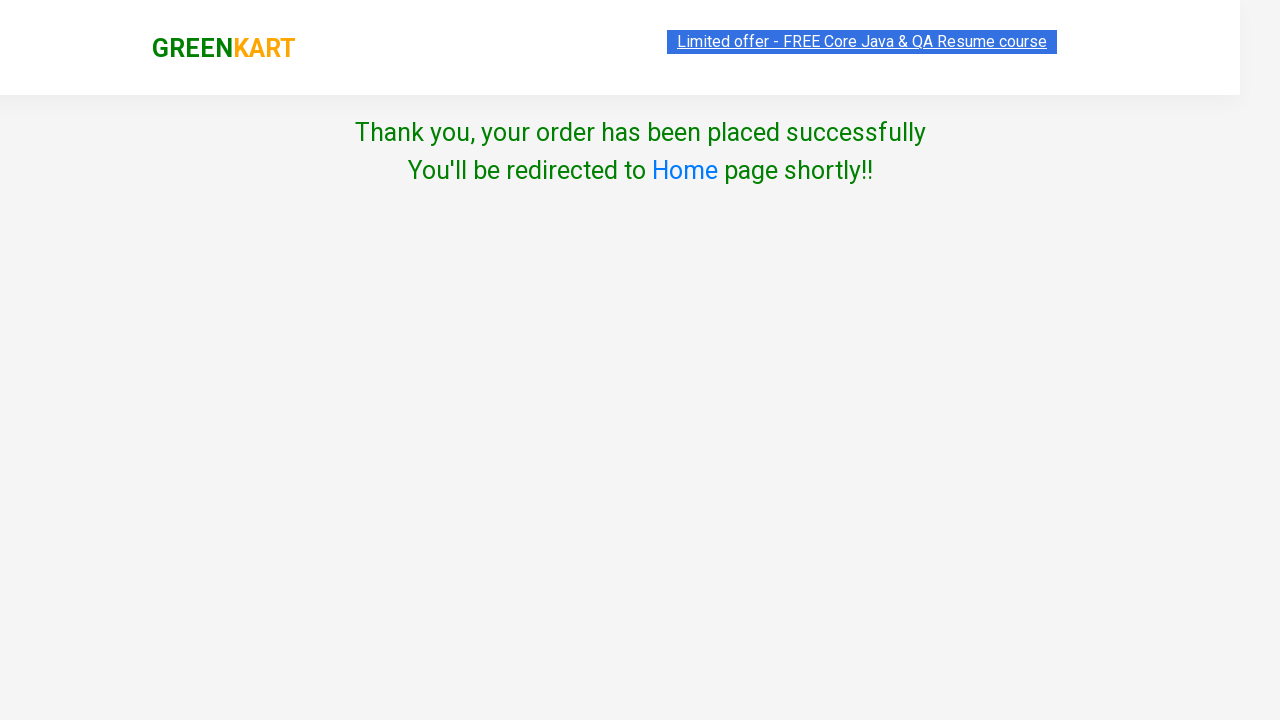

Order placed successfully - confirmation message displayed
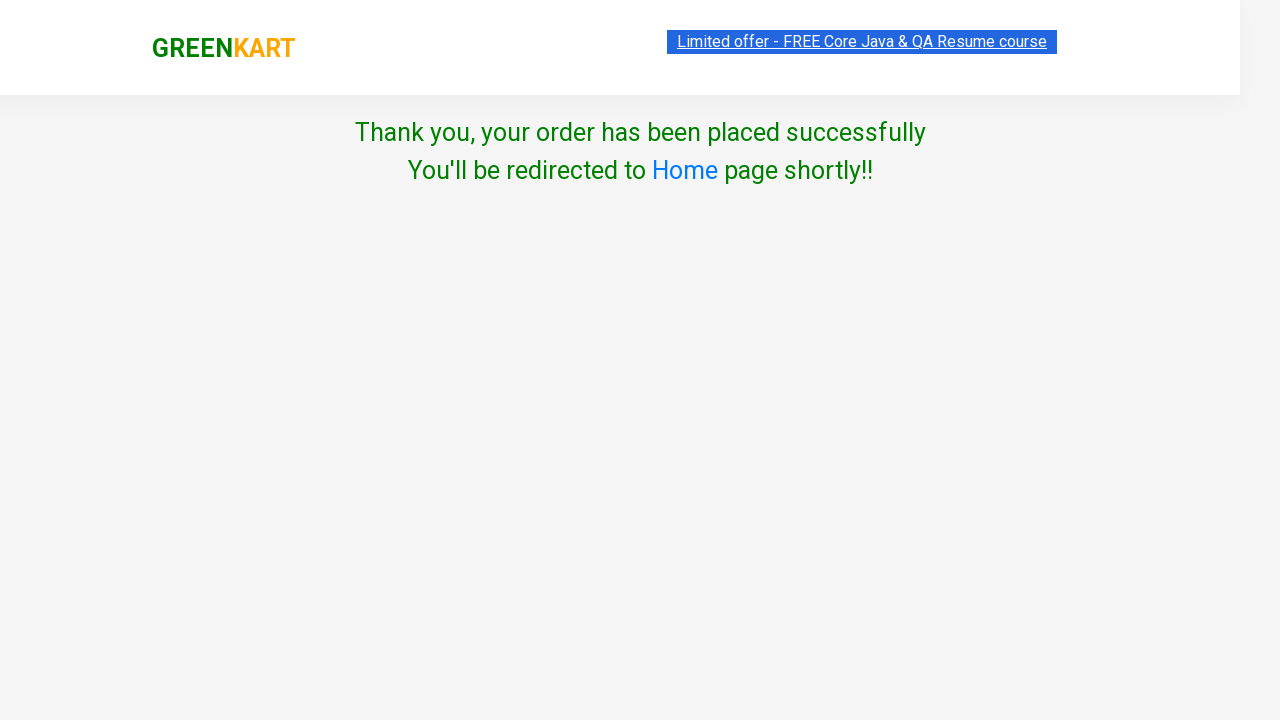

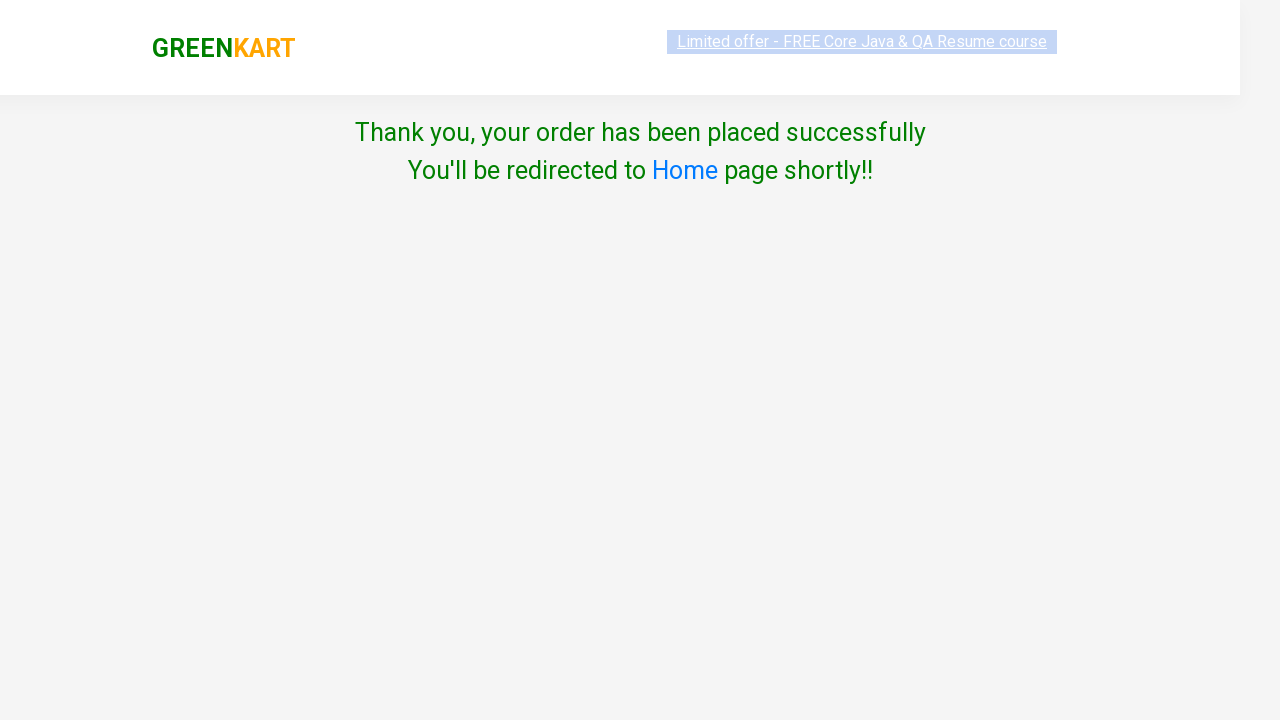